Tests that edits are cancelled when pressing Escape key

Starting URL: https://demo.playwright.dev/todomvc

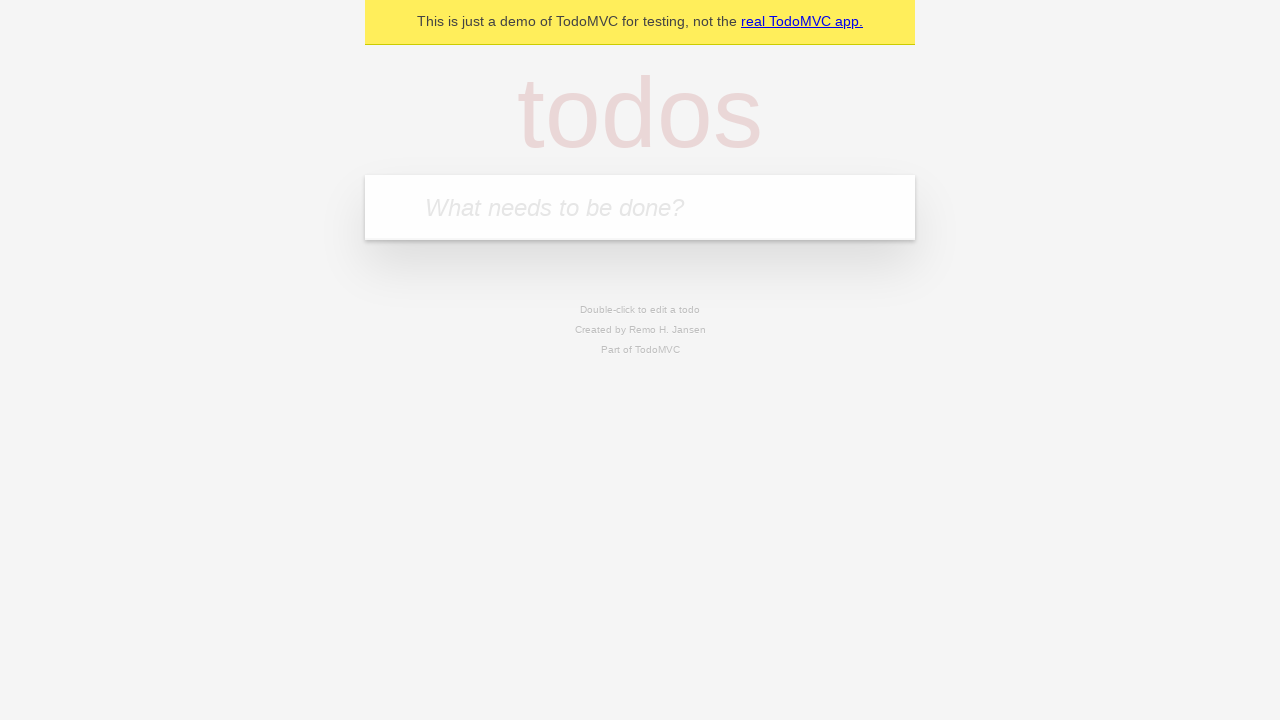

Located the 'What needs to be done?' input field
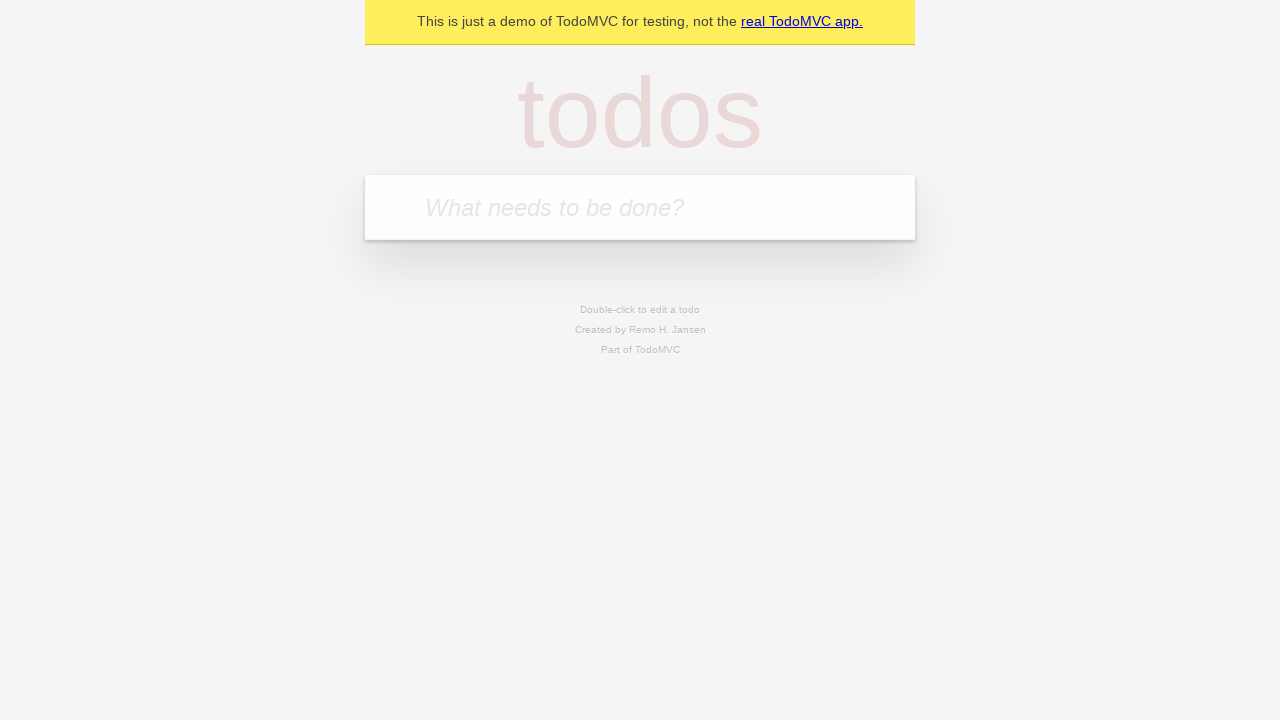

Filled input with 'Book doctor appointment' on internal:attr=[placeholder="What needs to be done?"i]
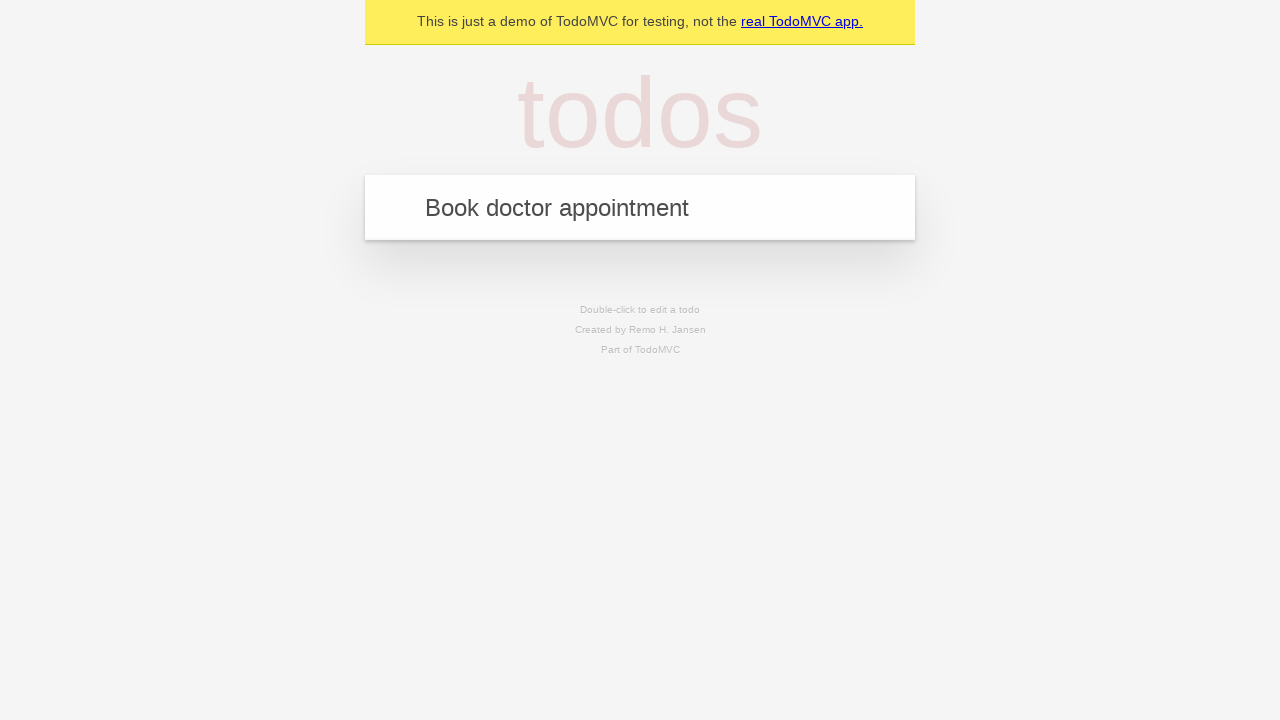

Pressed Enter to create first todo on internal:attr=[placeholder="What needs to be done?"i]
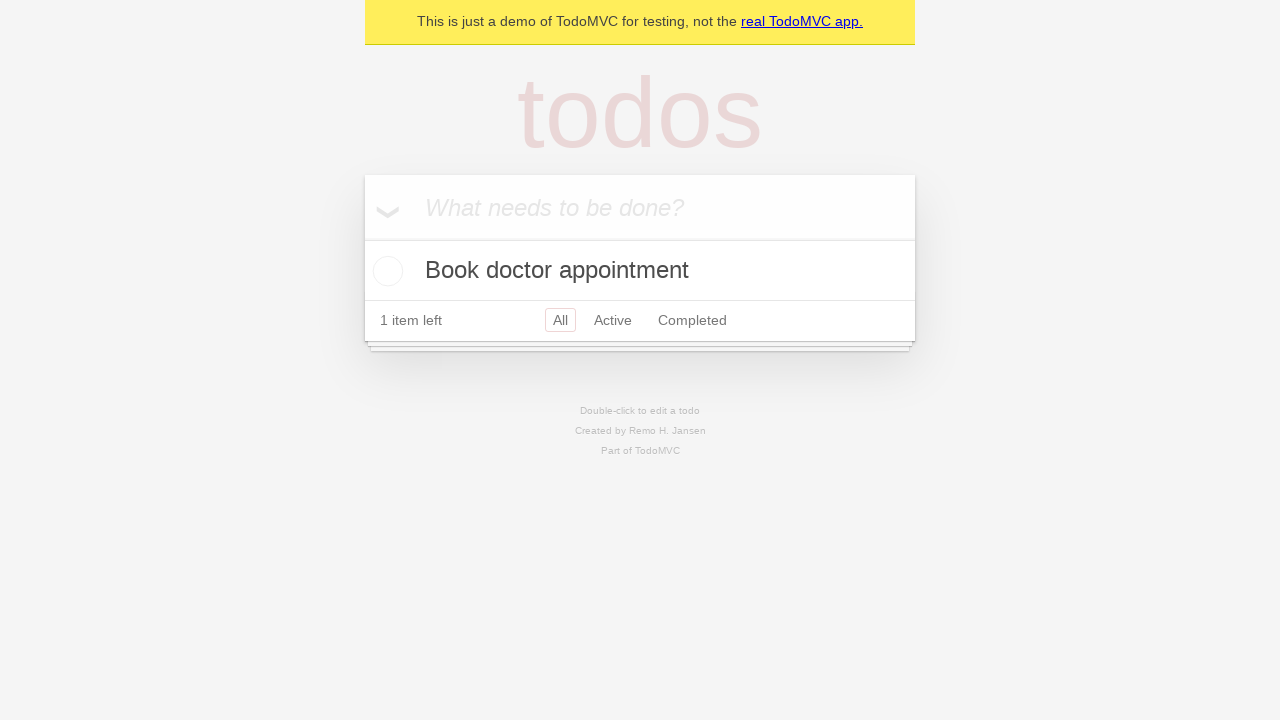

Filled input with 'Buy birthday gift for Mom' on internal:attr=[placeholder="What needs to be done?"i]
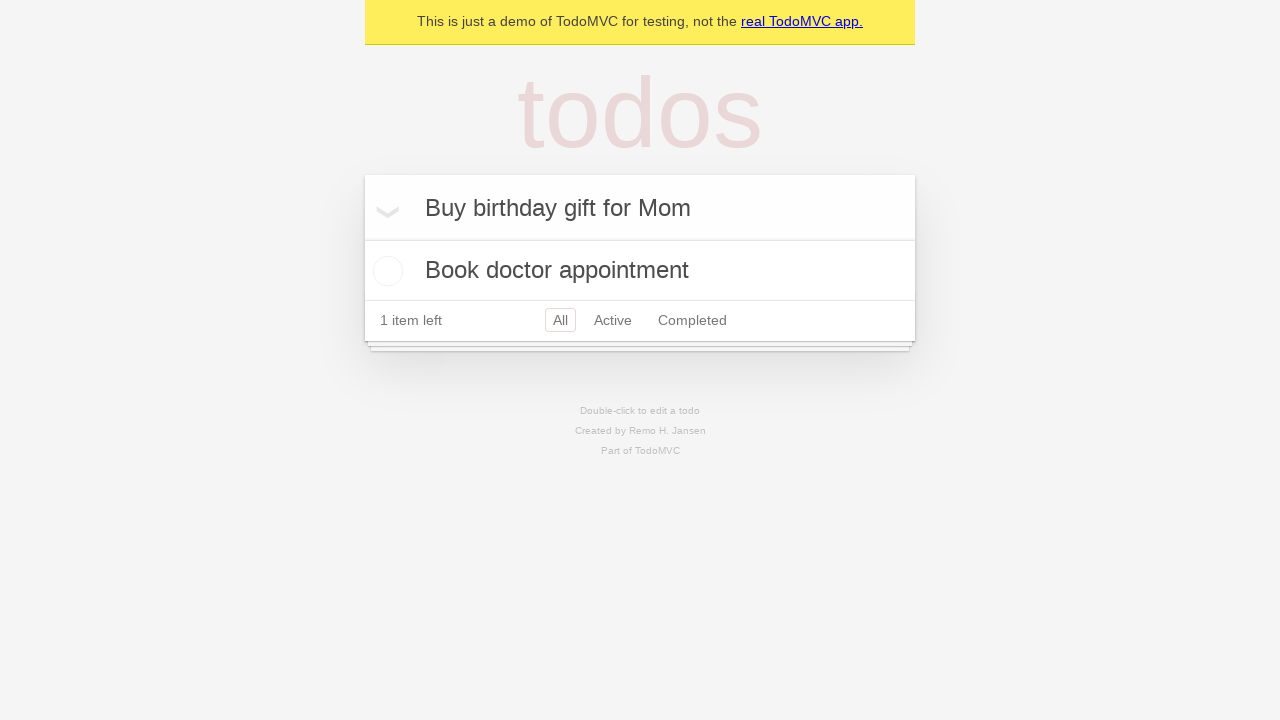

Pressed Enter to create second todo on internal:attr=[placeholder="What needs to be done?"i]
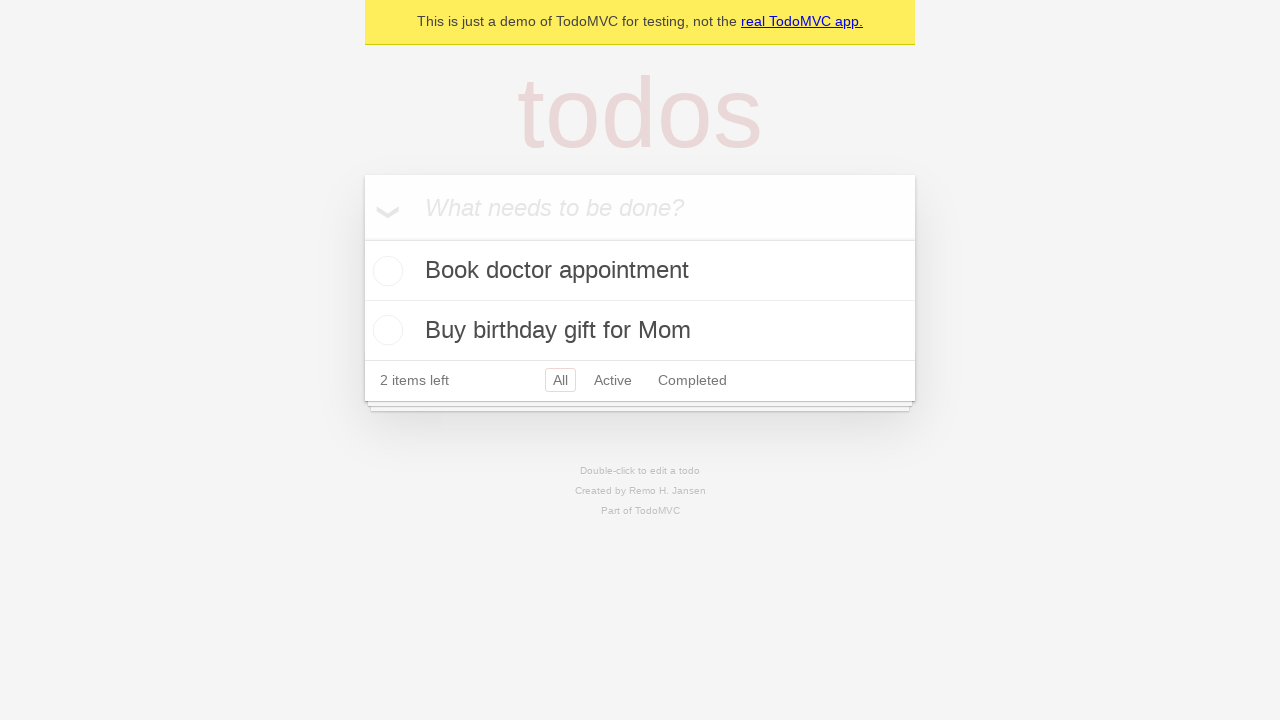

Filled input with 'Find place for vacation' on internal:attr=[placeholder="What needs to be done?"i]
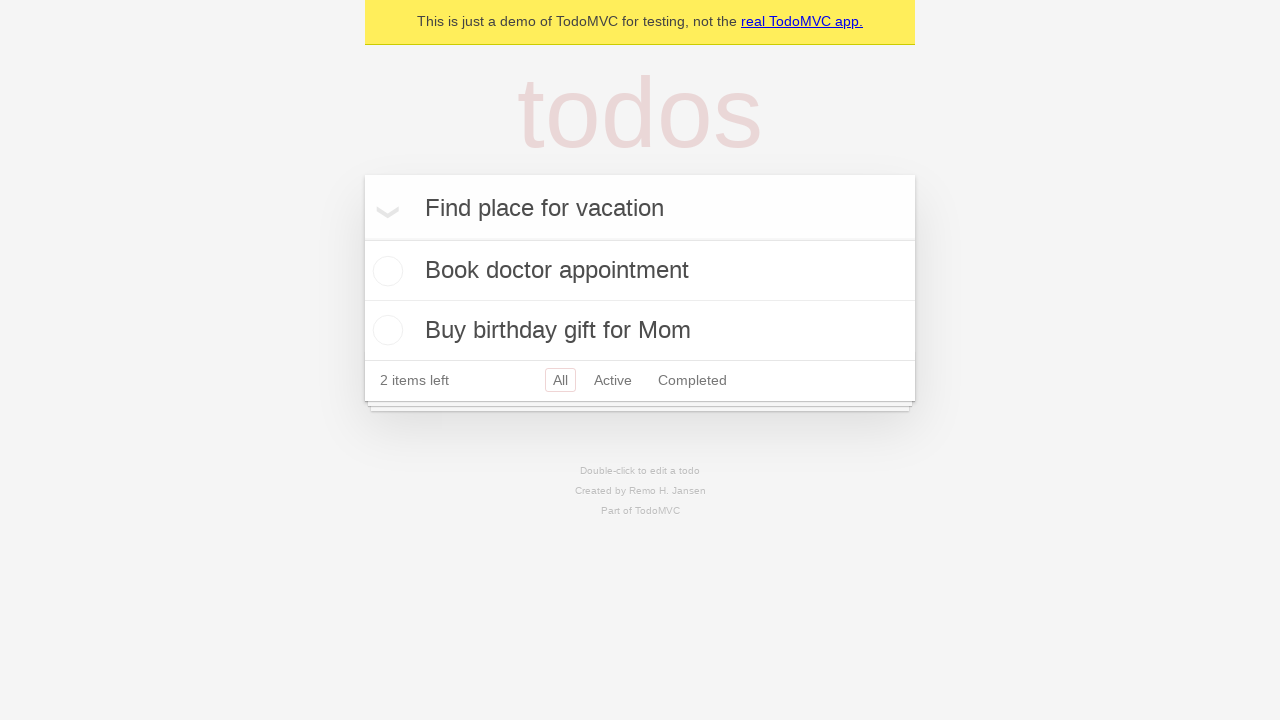

Pressed Enter to create third todo on internal:attr=[placeholder="What needs to be done?"i]
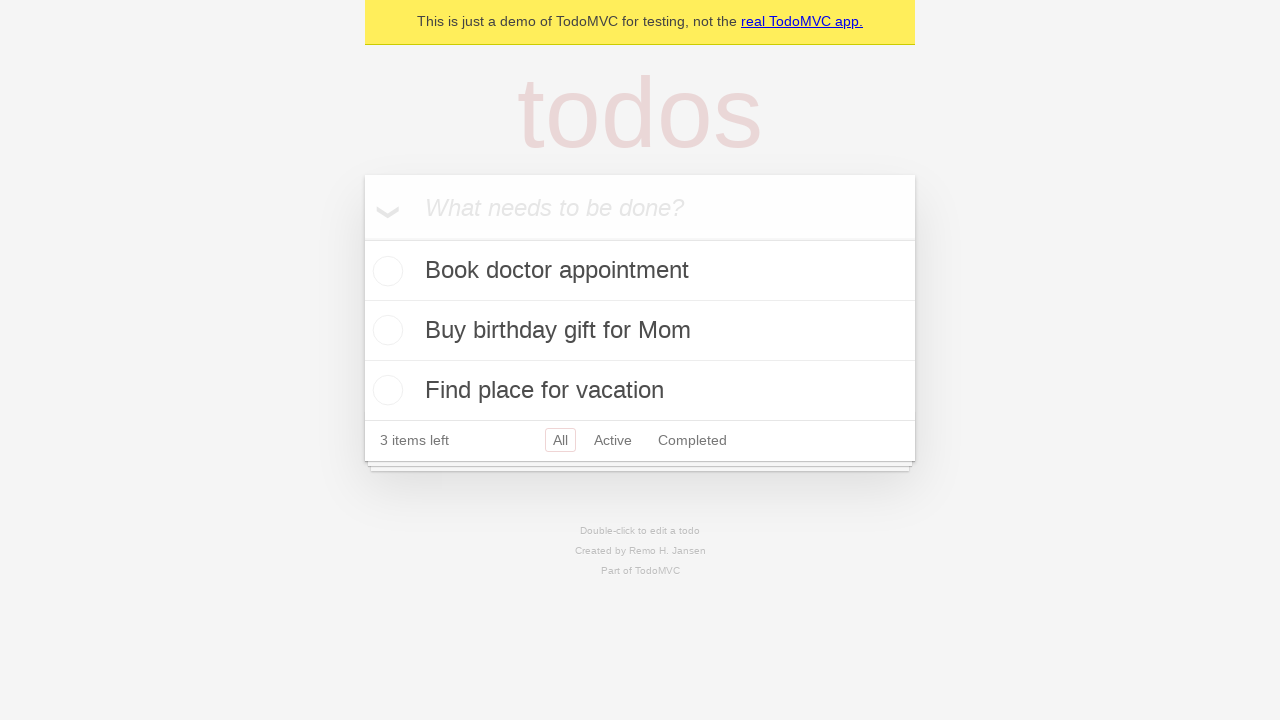

Located all todo items
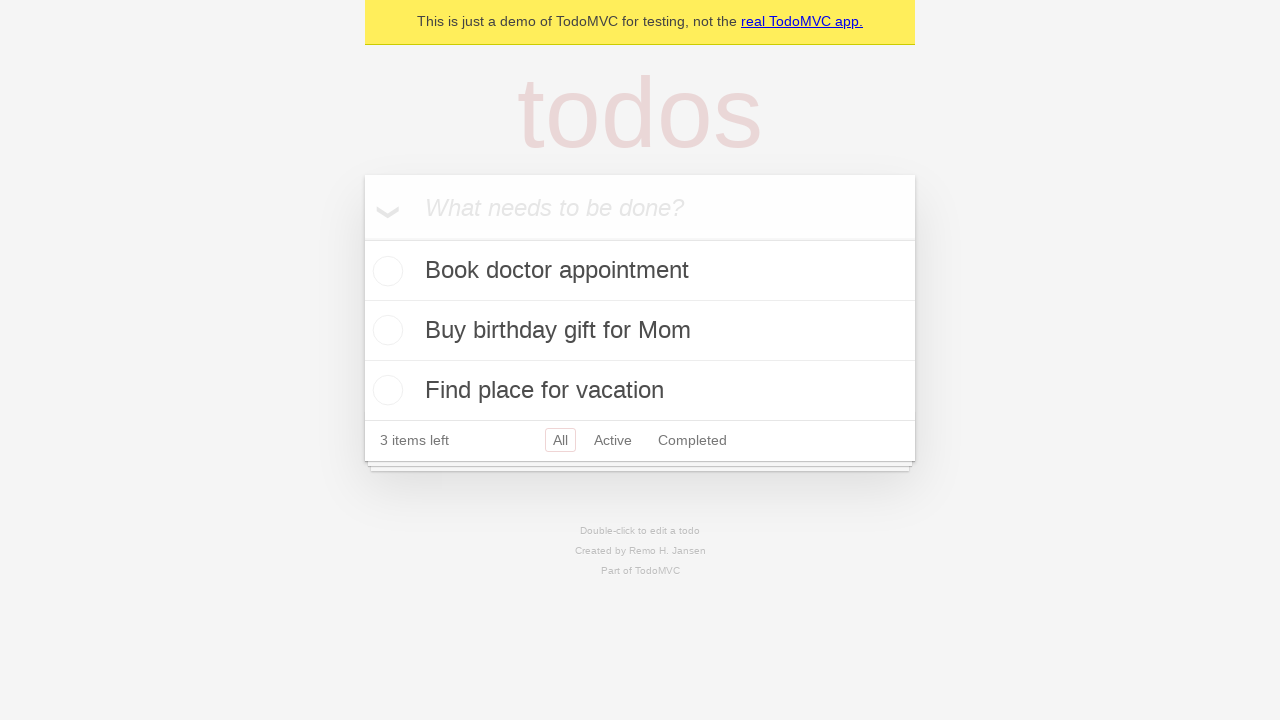

Double-clicked the second todo item to enter edit mode at (640, 331) on internal:testid=[data-testid="todo-item"s] >> nth=1
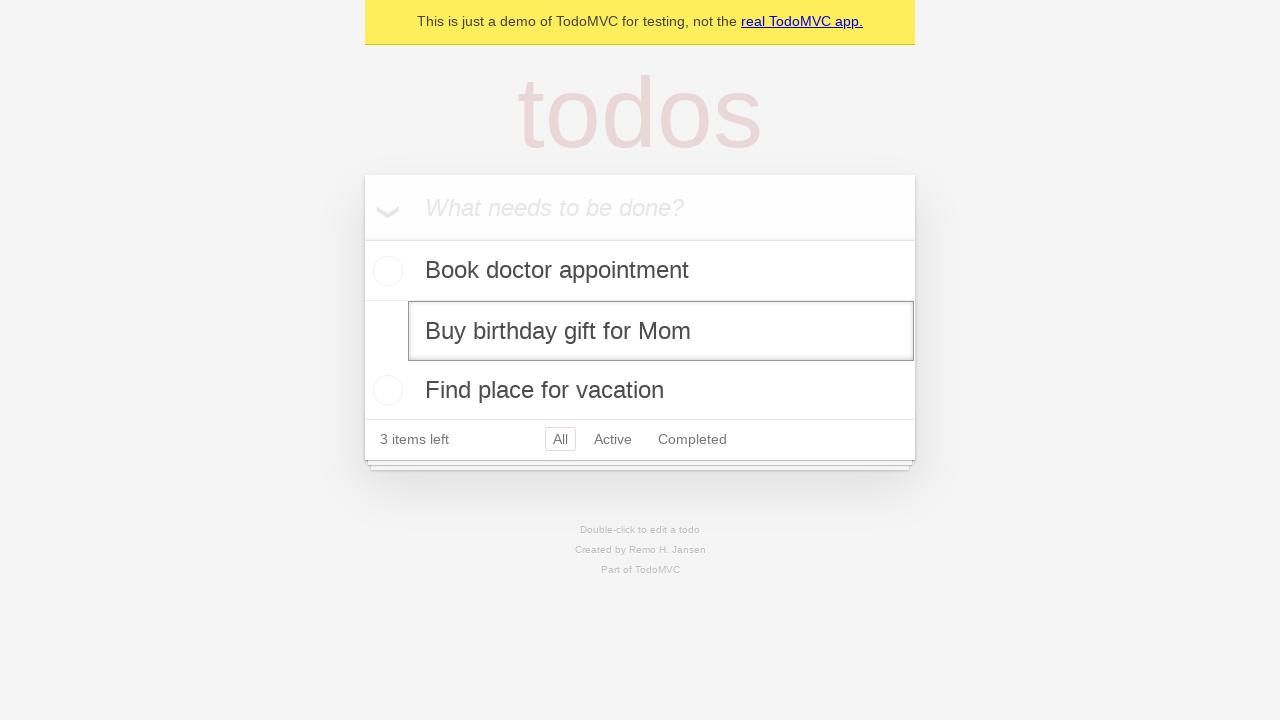

Located the edit textbox for the second todo
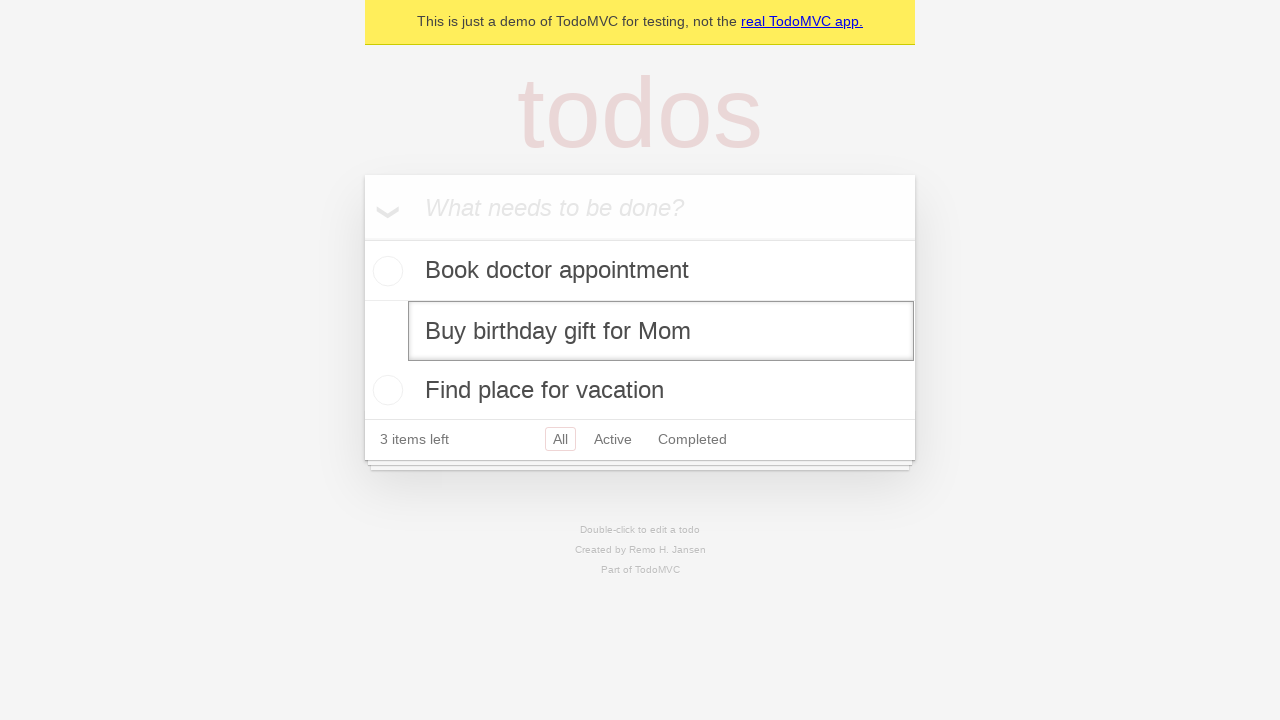

Filled edit box with 'buy some sausages' on internal:testid=[data-testid="todo-item"s] >> nth=1 >> internal:role=textbox[nam
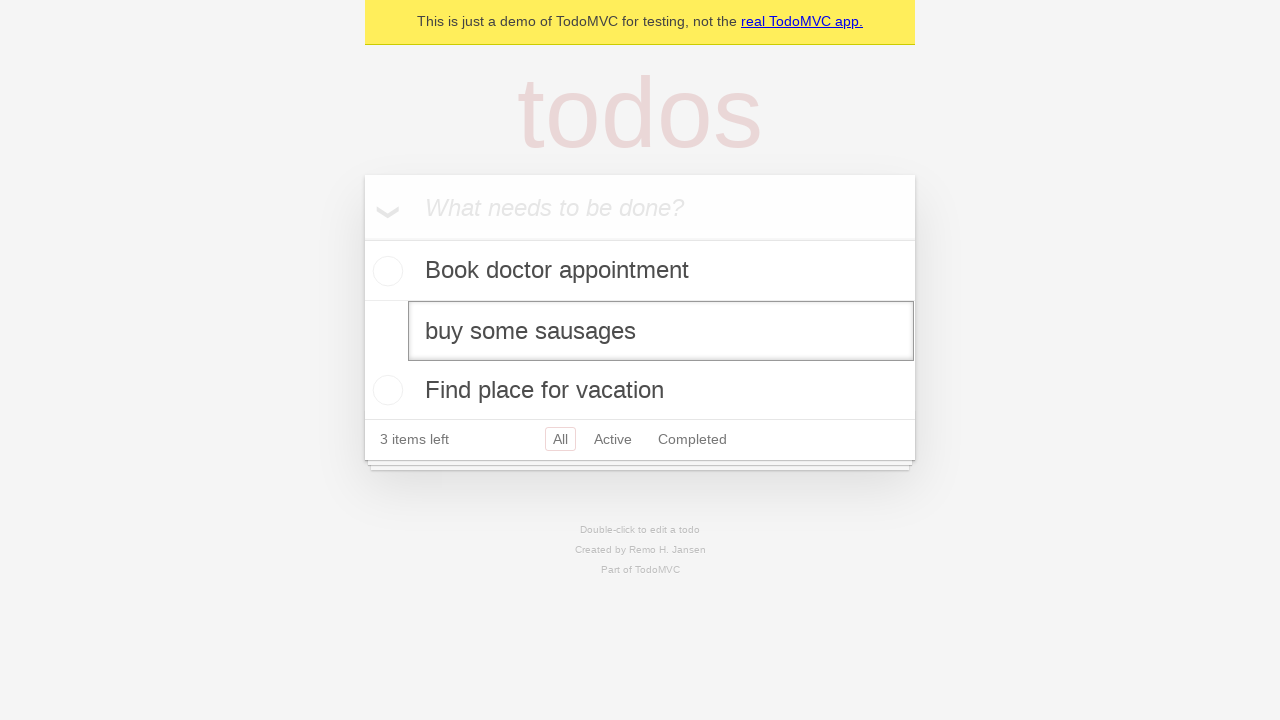

Pressed Escape to cancel the edit on internal:testid=[data-testid="todo-item"s] >> nth=1 >> internal:role=textbox[nam
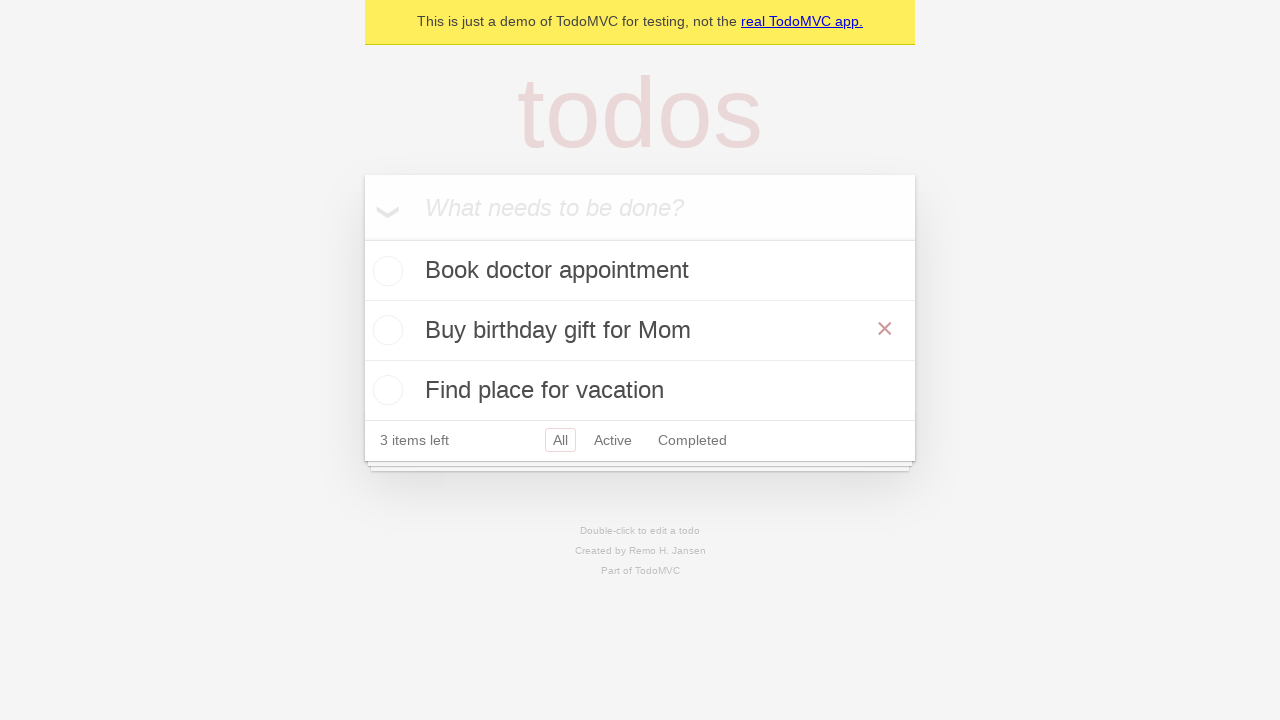

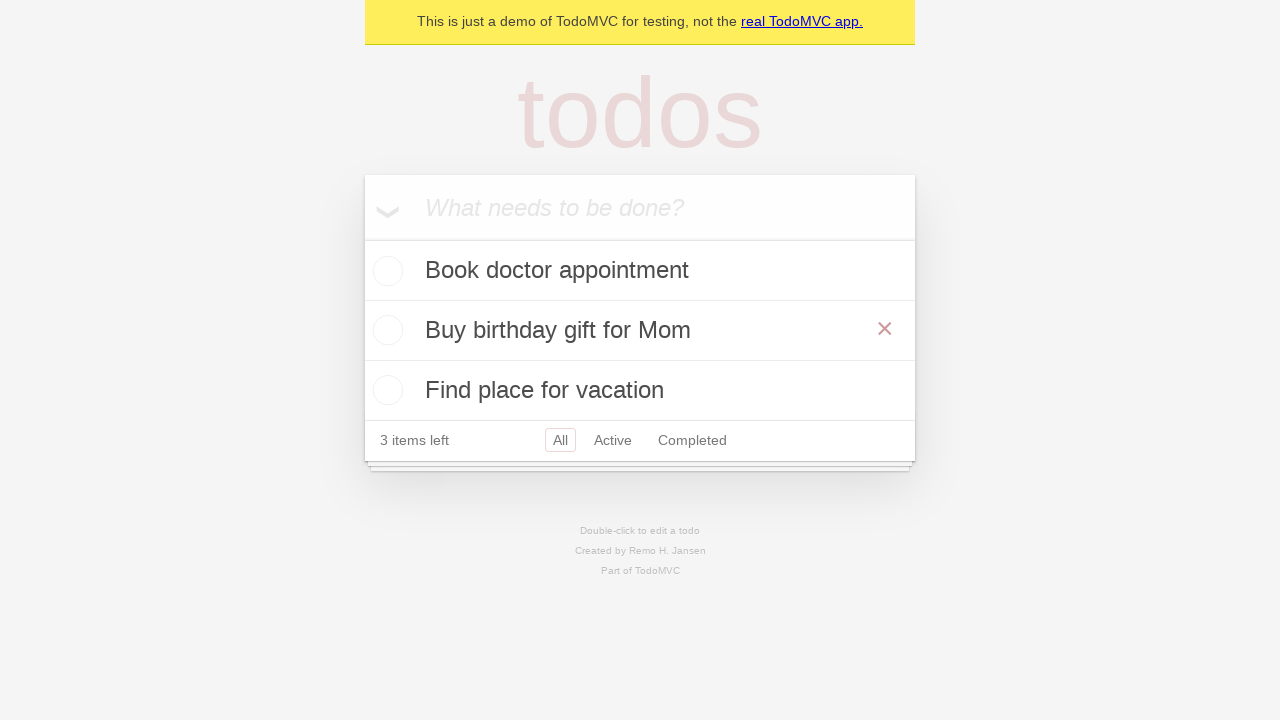